Tests popup window interaction by clicking a button, typing in the popup, then closing it

Starting URL: https://wcaquino.me/selenium/componentes.html

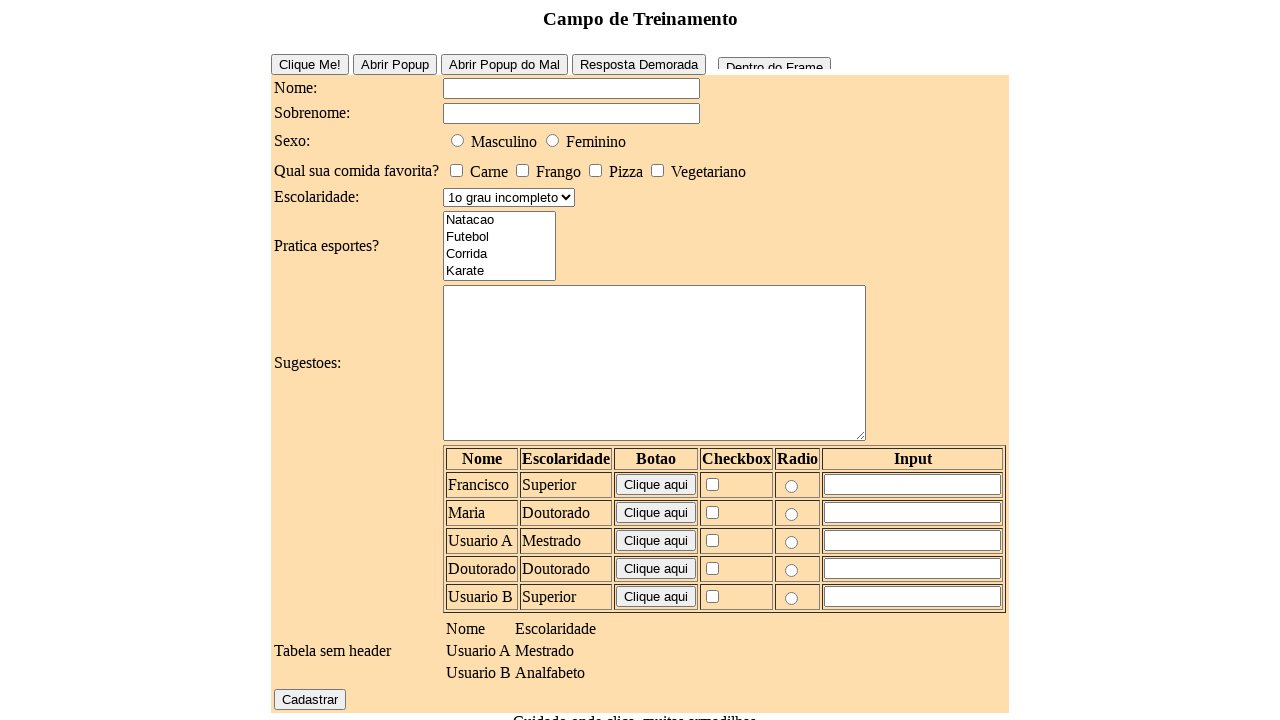

Clicked the easy popup button and popup window opened at (394, 64) on #buttonPopUpEasy
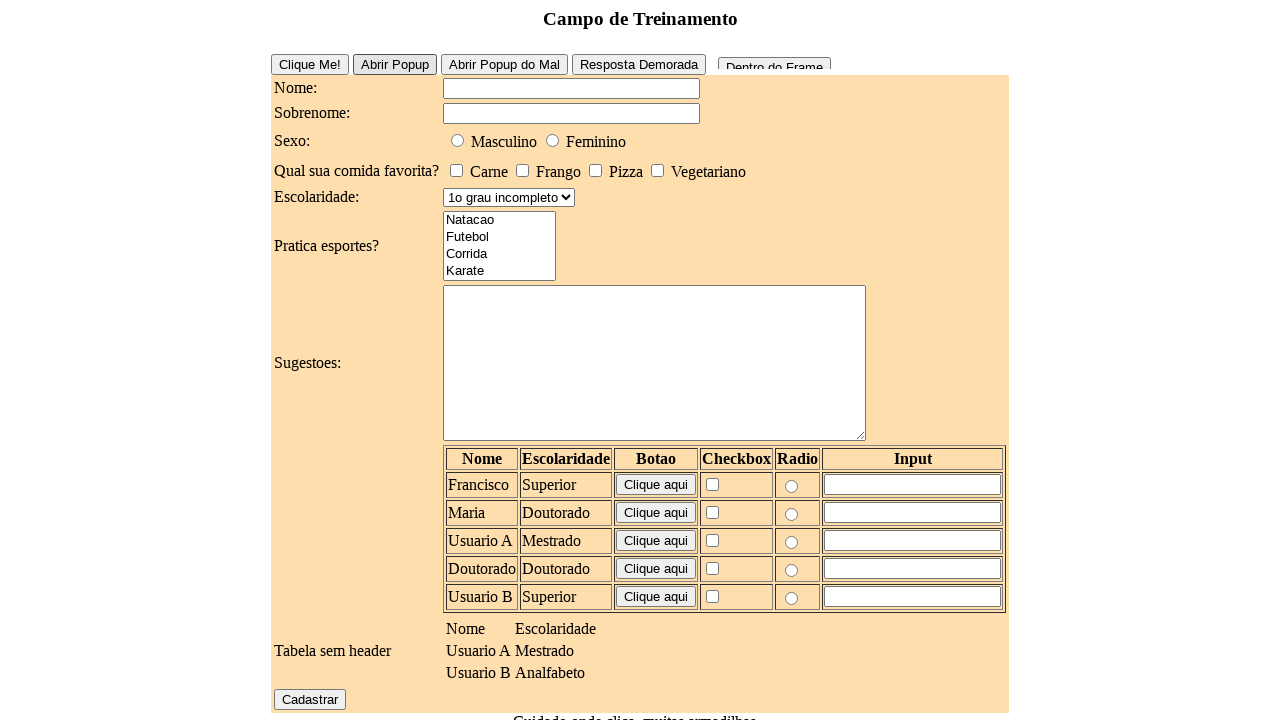

Captured the new popup page object
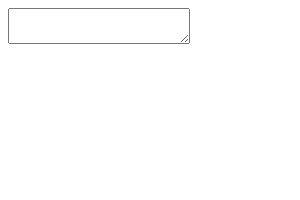

Typed 'Vai dar certo' in the popup textarea on textarea
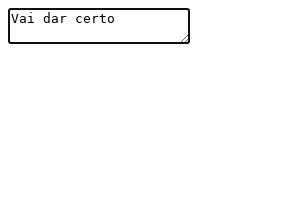

Closed the popup window
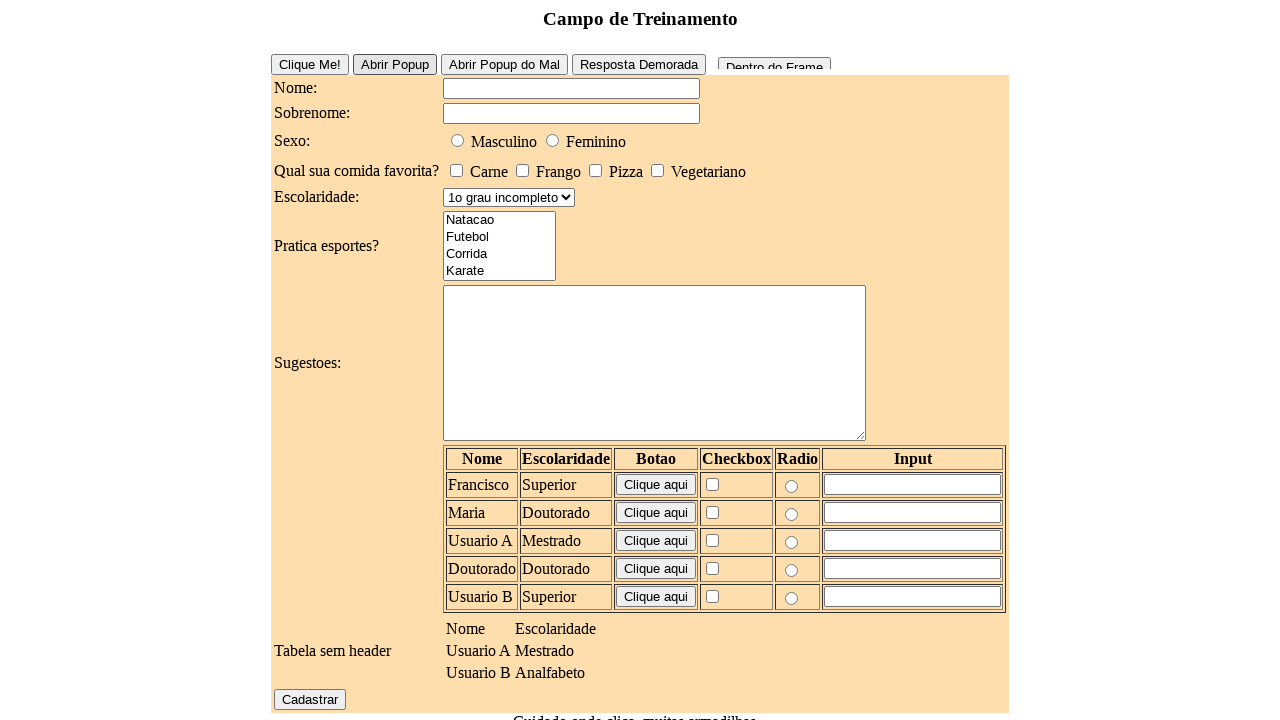

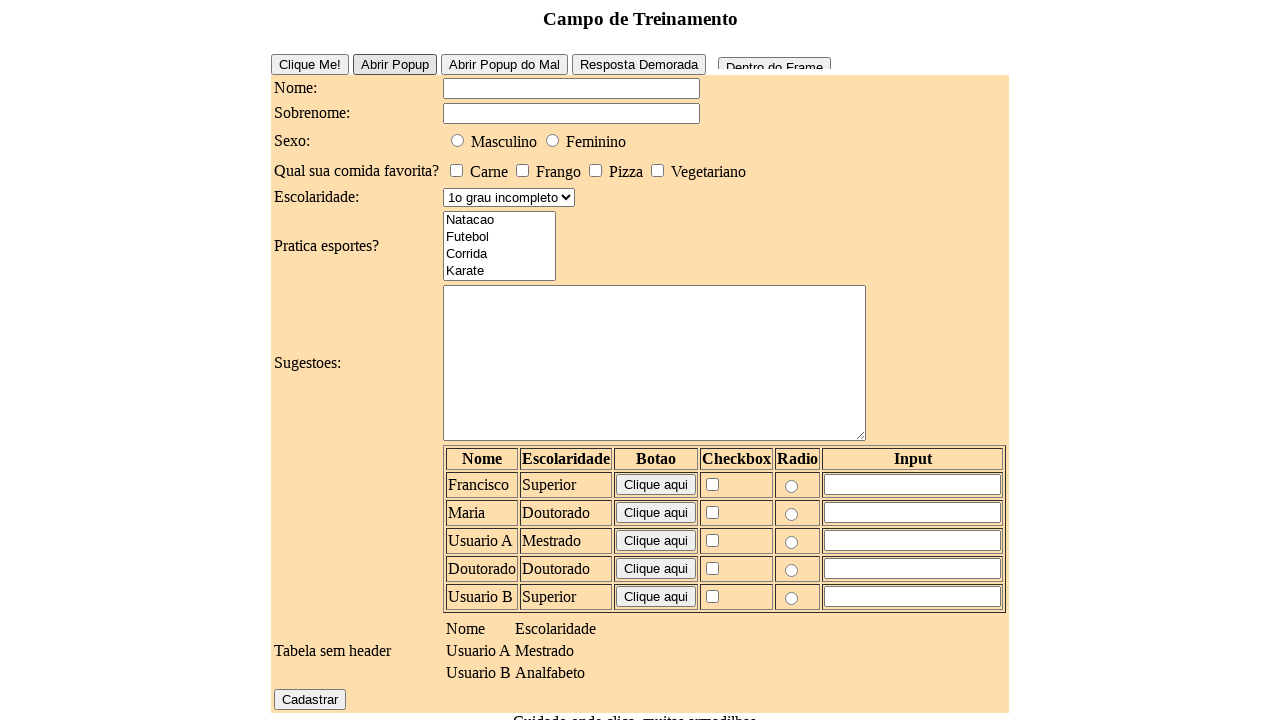